Tests checkbox functionality by verifying the checkbox state and clicking it to change its selection status

Starting URL: https://syntaxprojects.com/basic-checkbox-demo.php

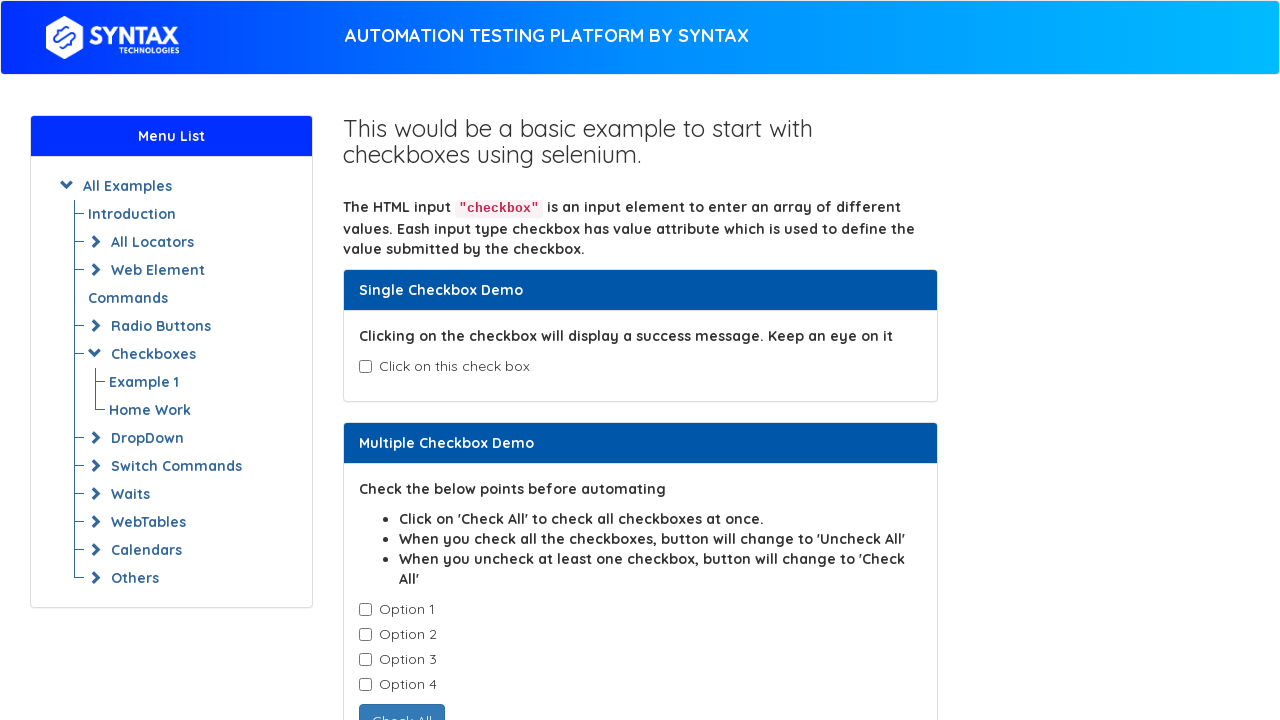

Located the age checkbox element
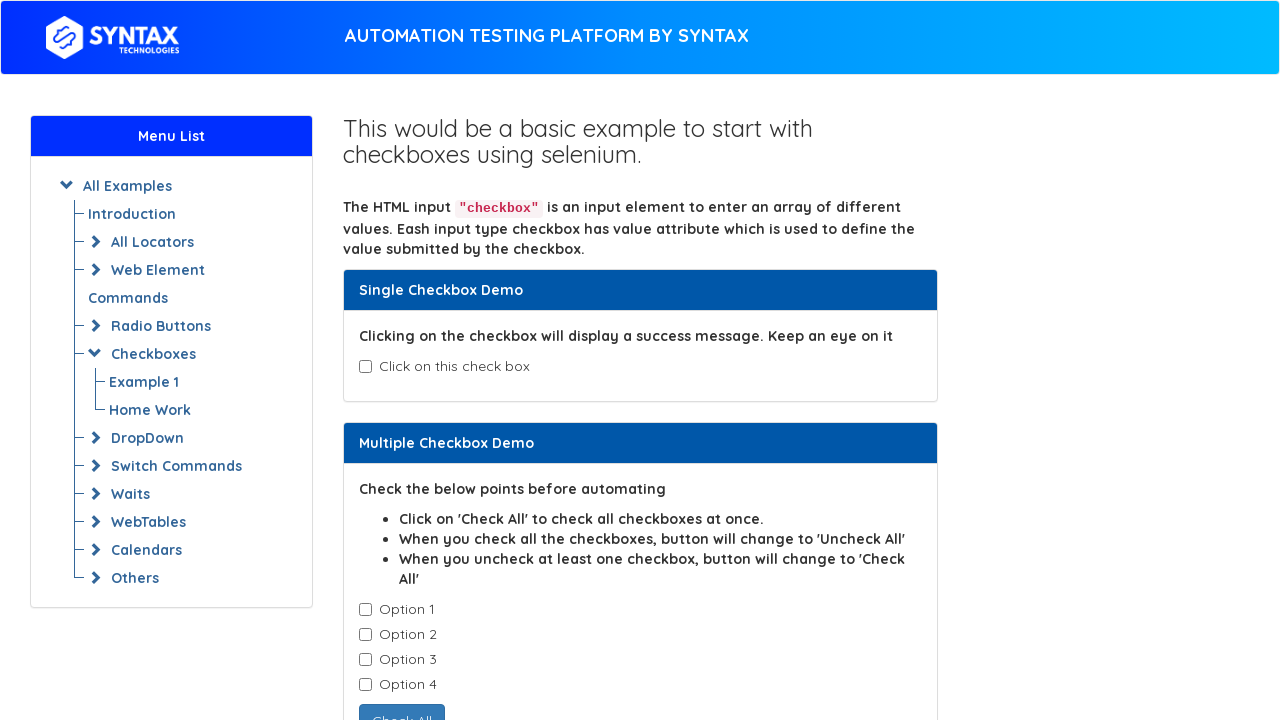

Checked if checkbox is visible
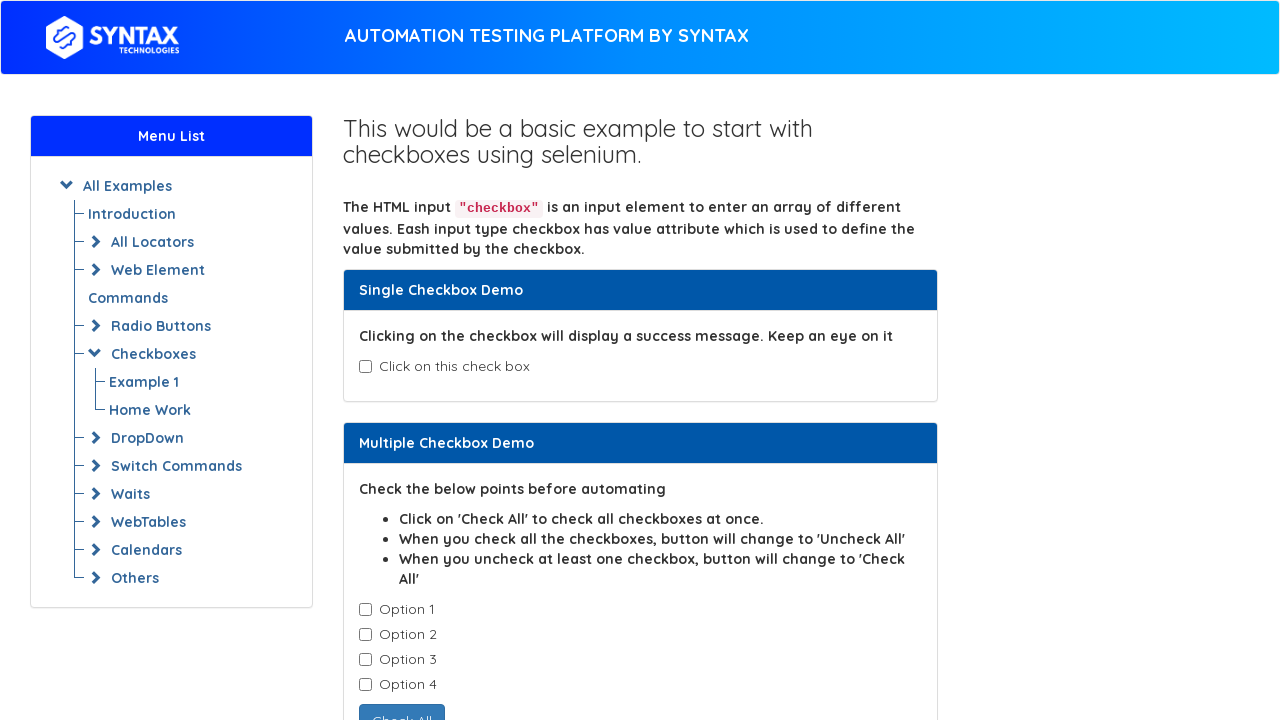

Checked if checkbox is enabled
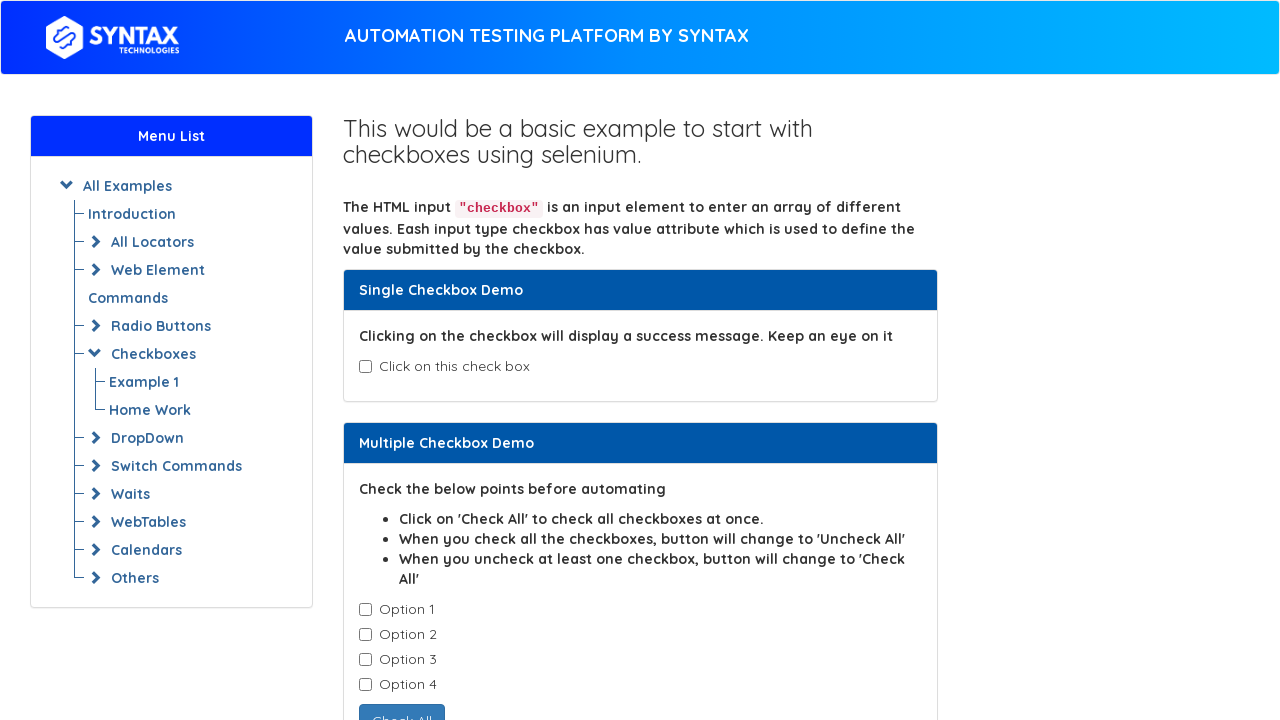

Verified initial checkbox state: False
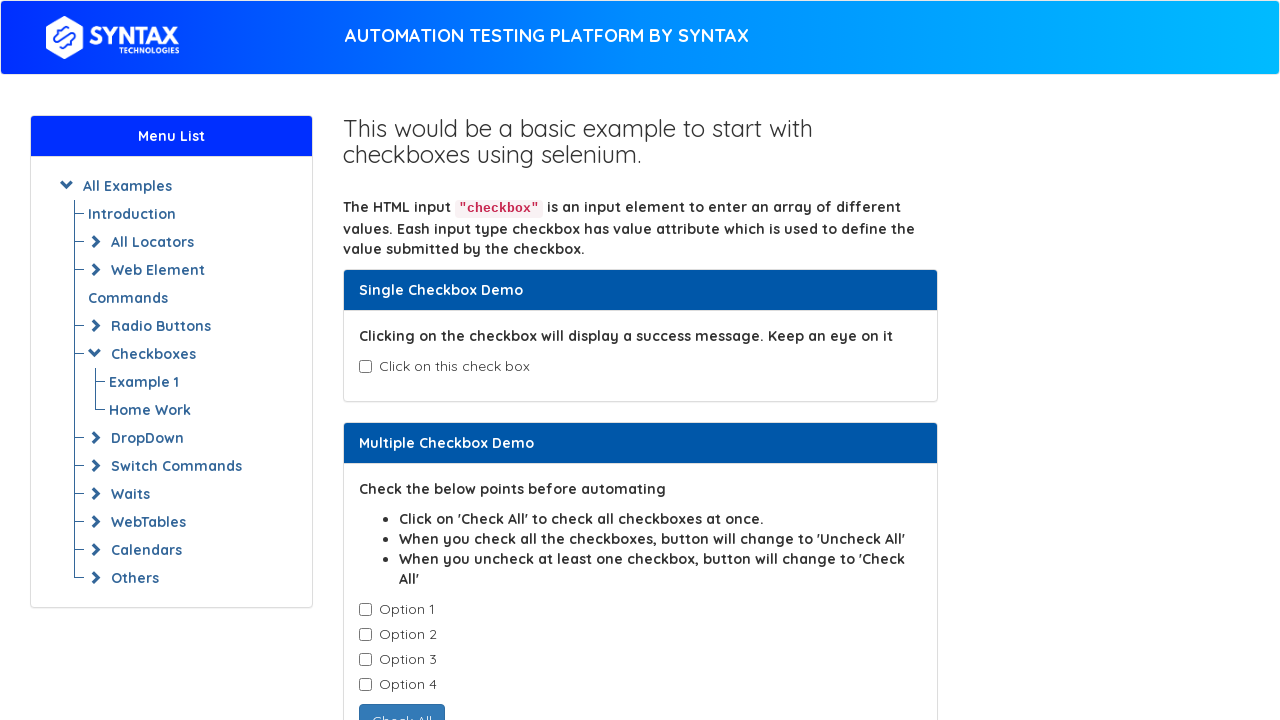

Clicked the checkbox to change its selection status at (365, 367) on input#isAgeSelected
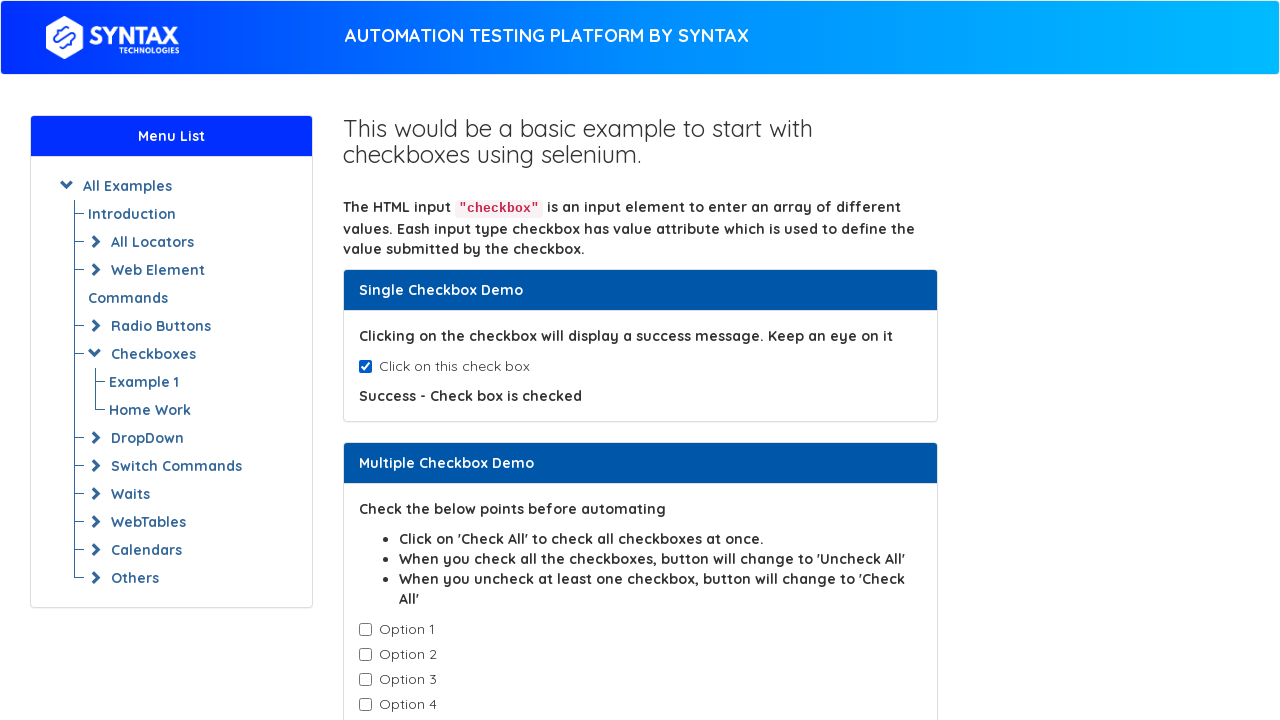

Verified checkbox state after clicking: True
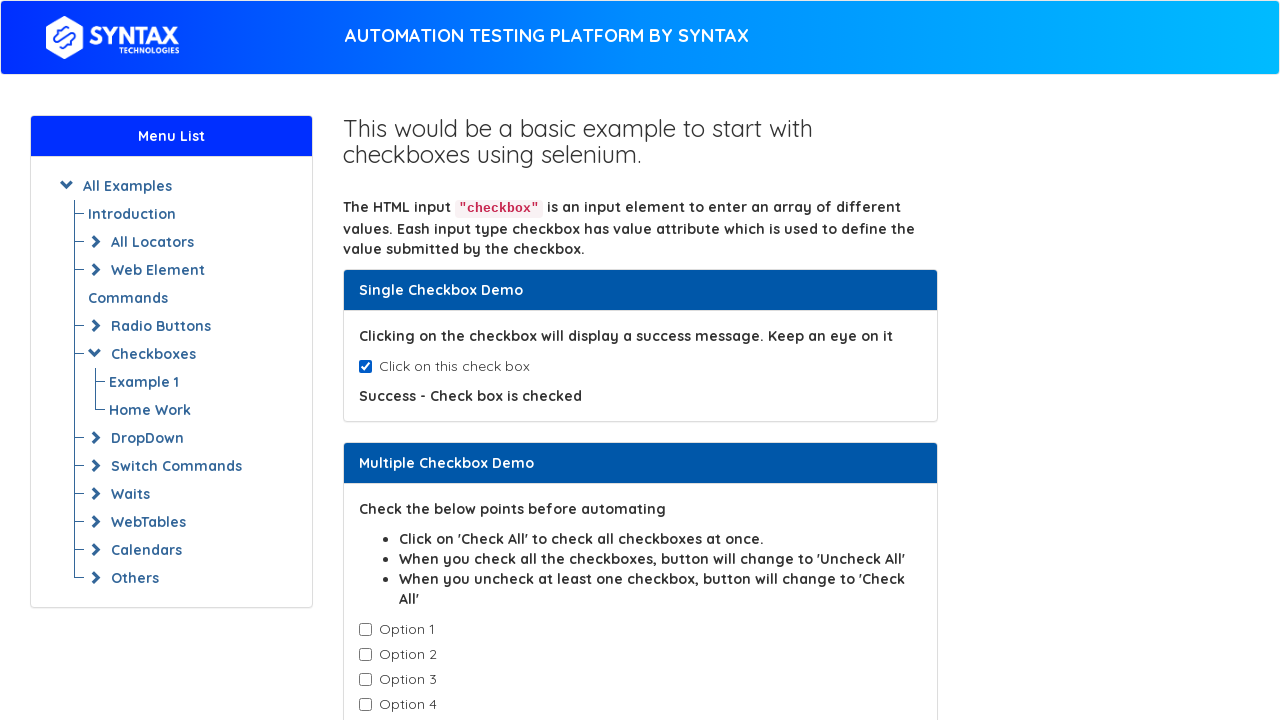

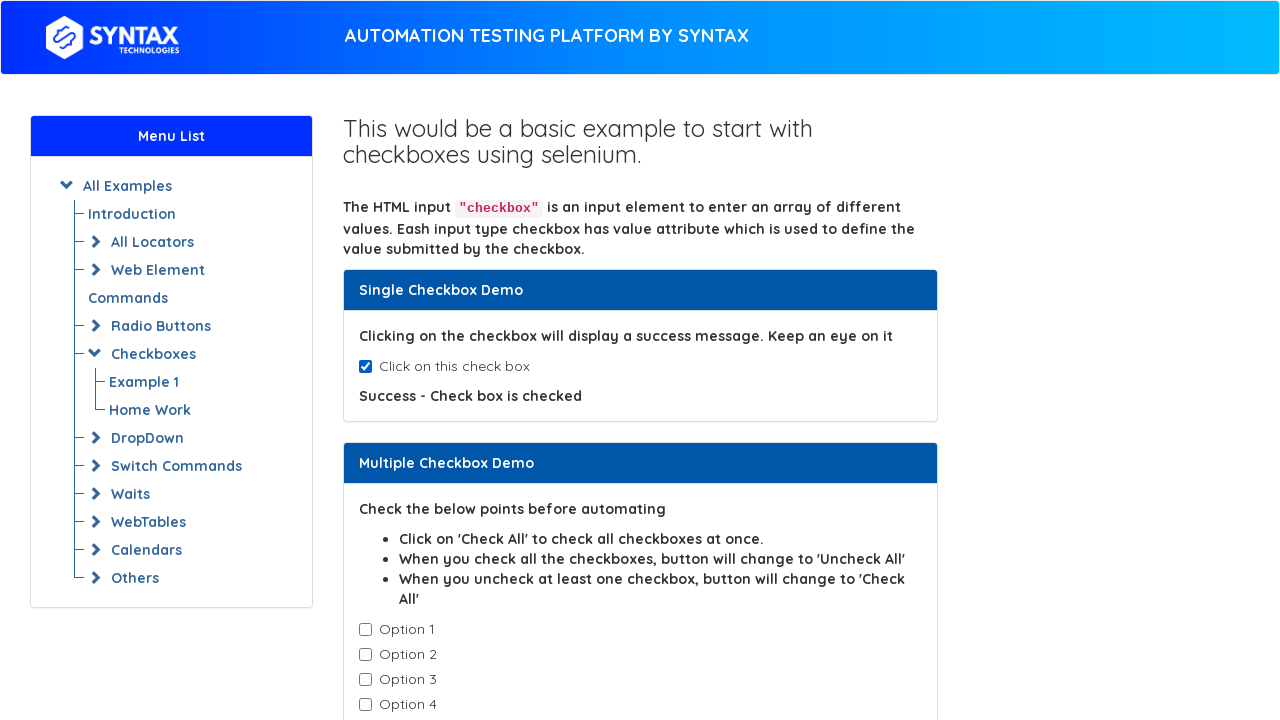